Navigates to whatismyipaddress.com to view the page, demonstrating a simple page load test

Starting URL: https://whatismyipaddress.com/

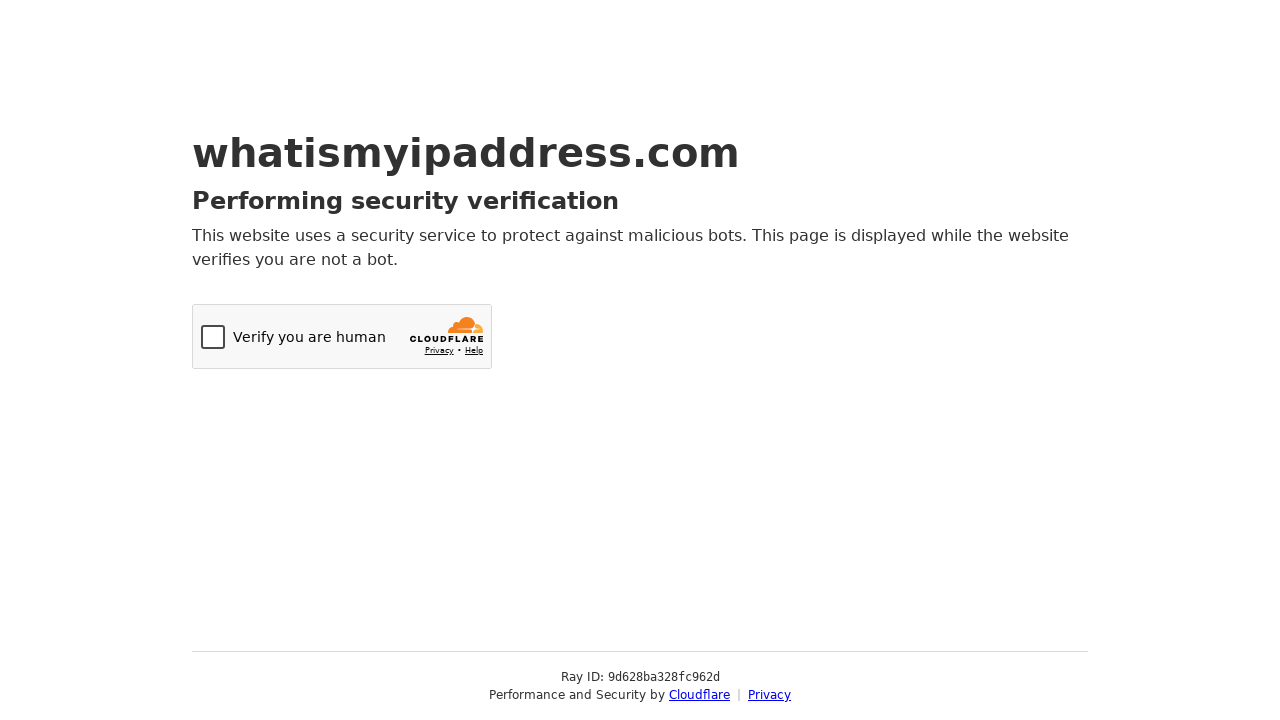

Navigated to whatismyipaddress.com
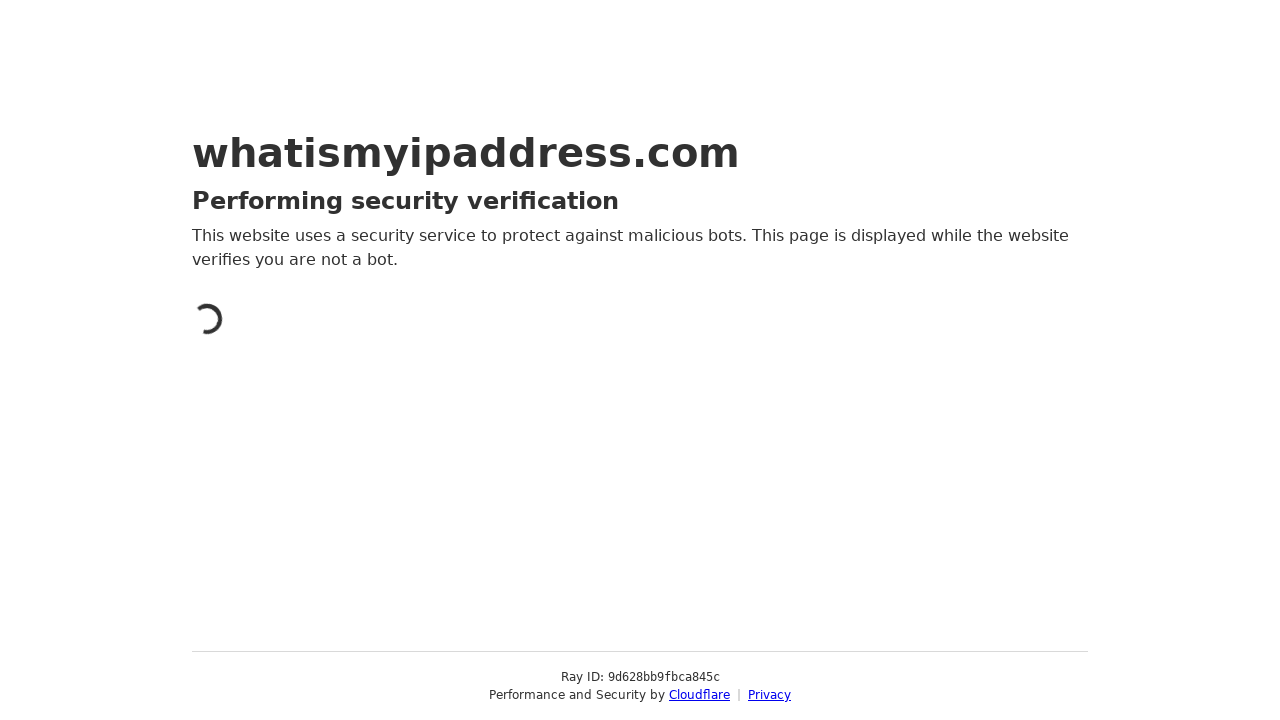

Page DOM content fully loaded
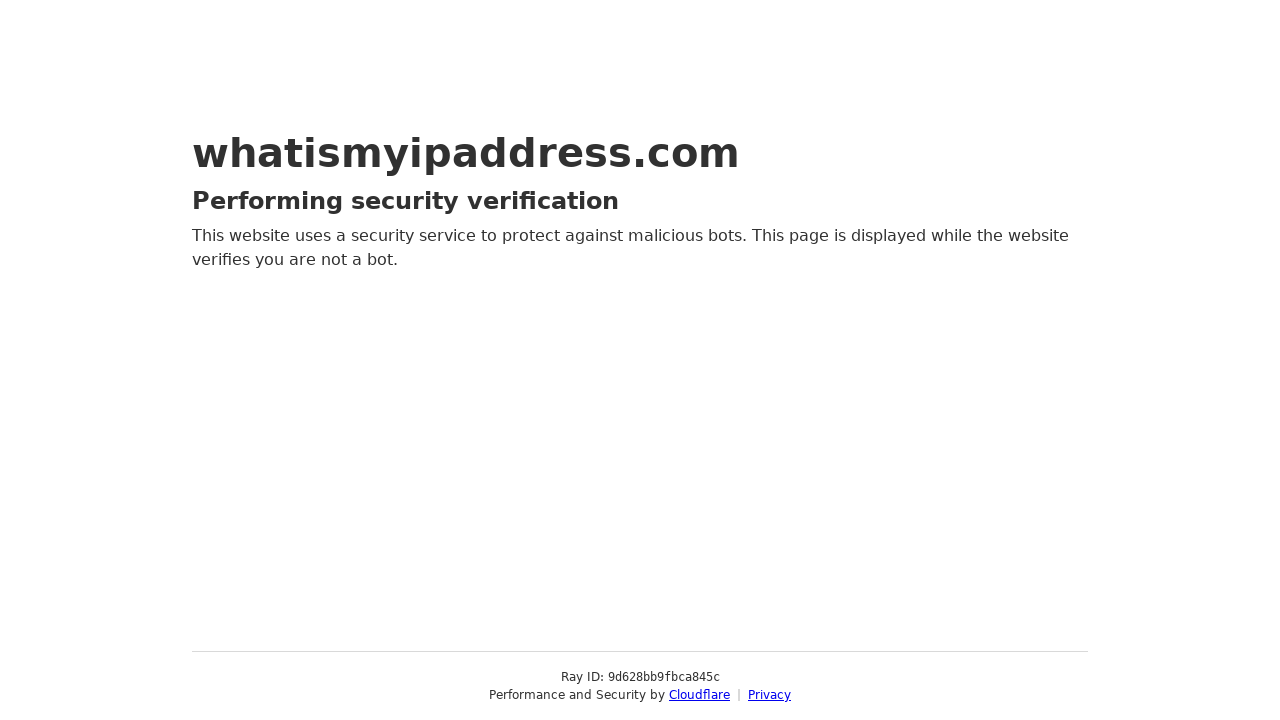

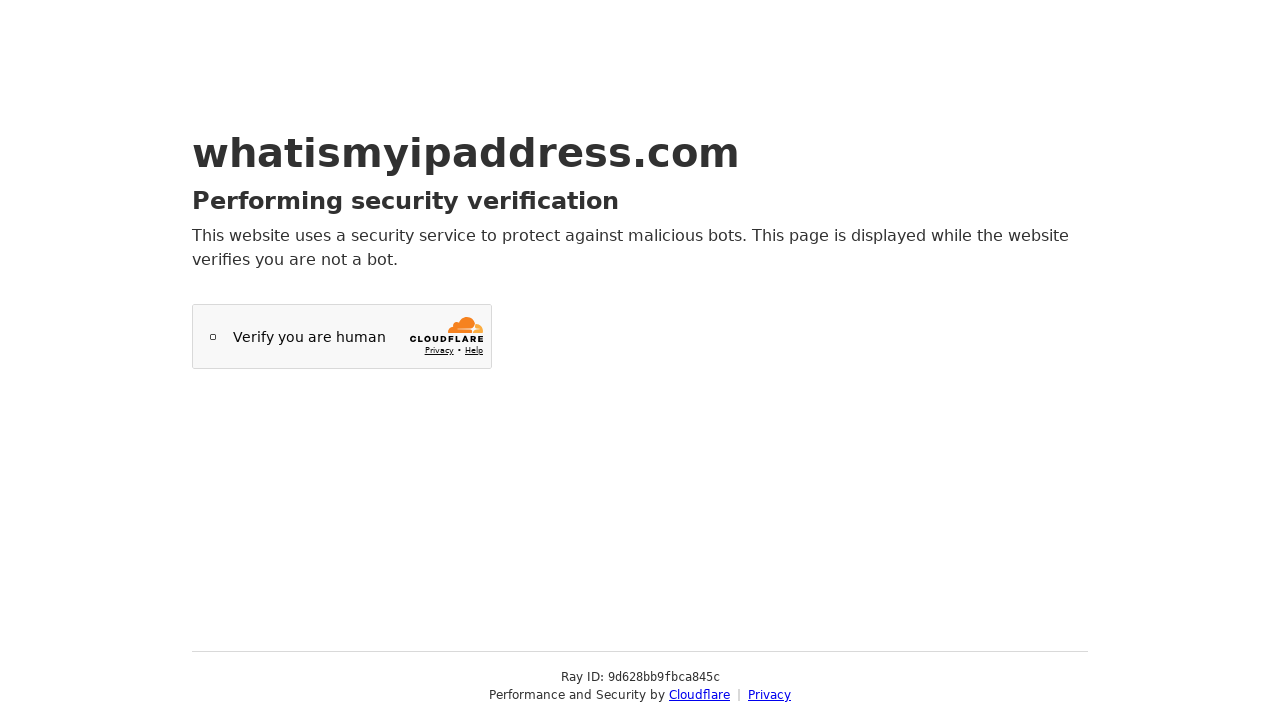